Navigates to the services page and waits for it to load completely

Starting URL: https://graphixcollab.com/services

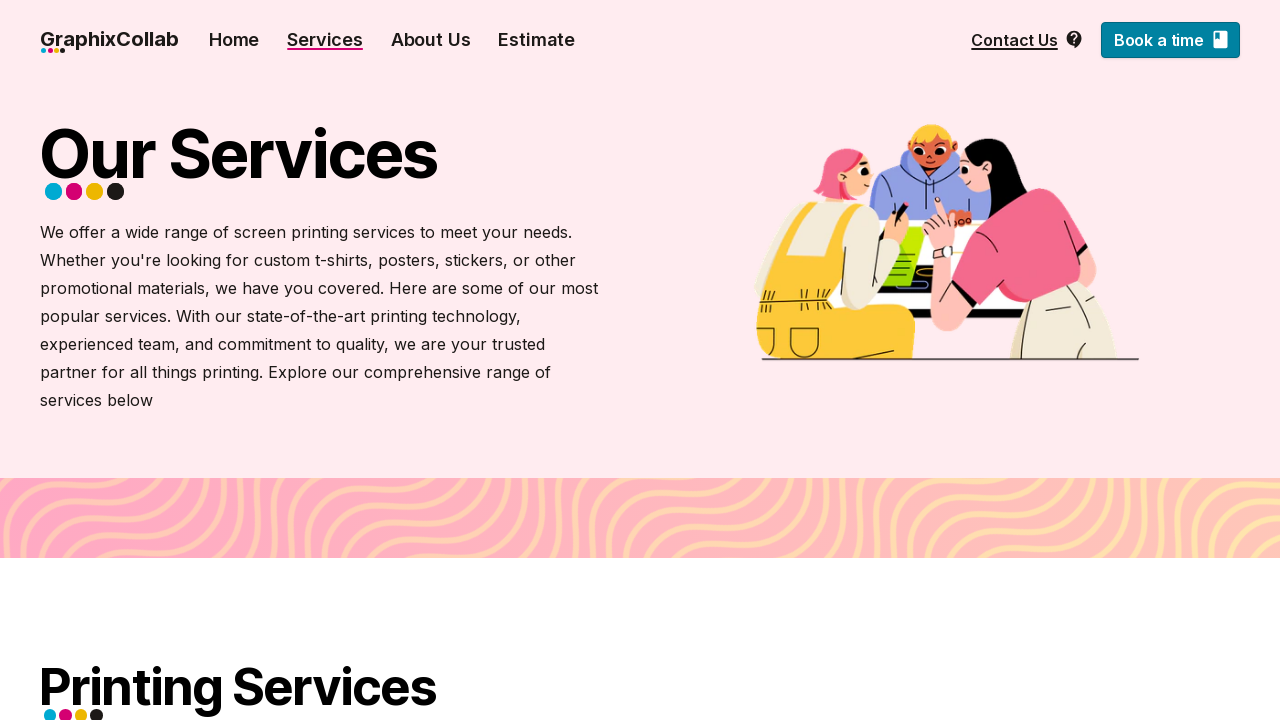

Waited for services page to fully load with networkidle state
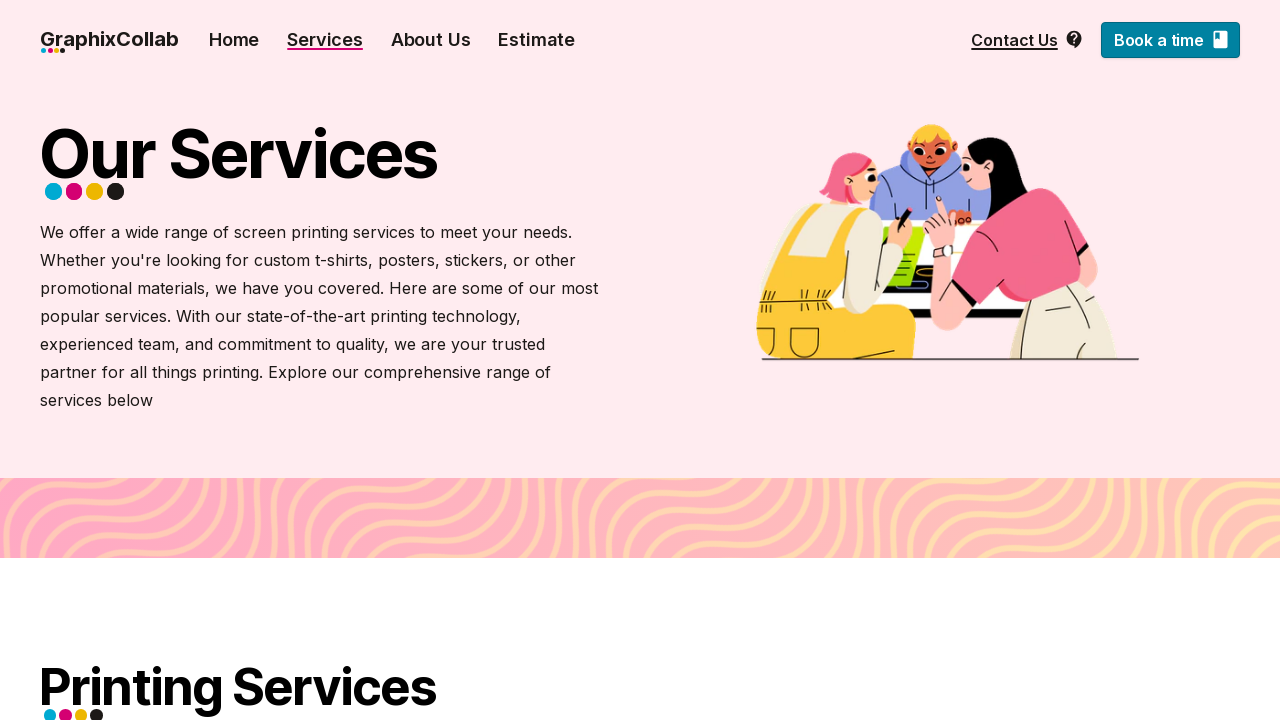

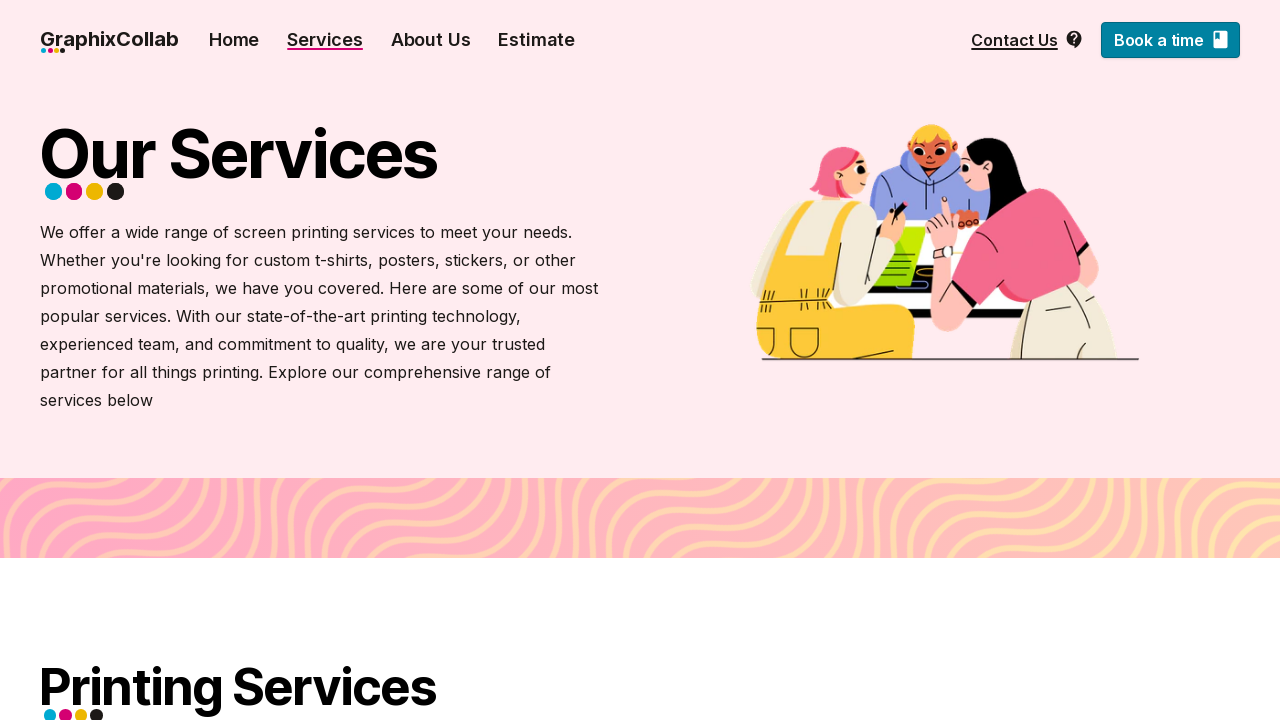